Tests that a todo item is removed when edited to an empty string

Starting URL: https://demo.playwright.dev/todomvc

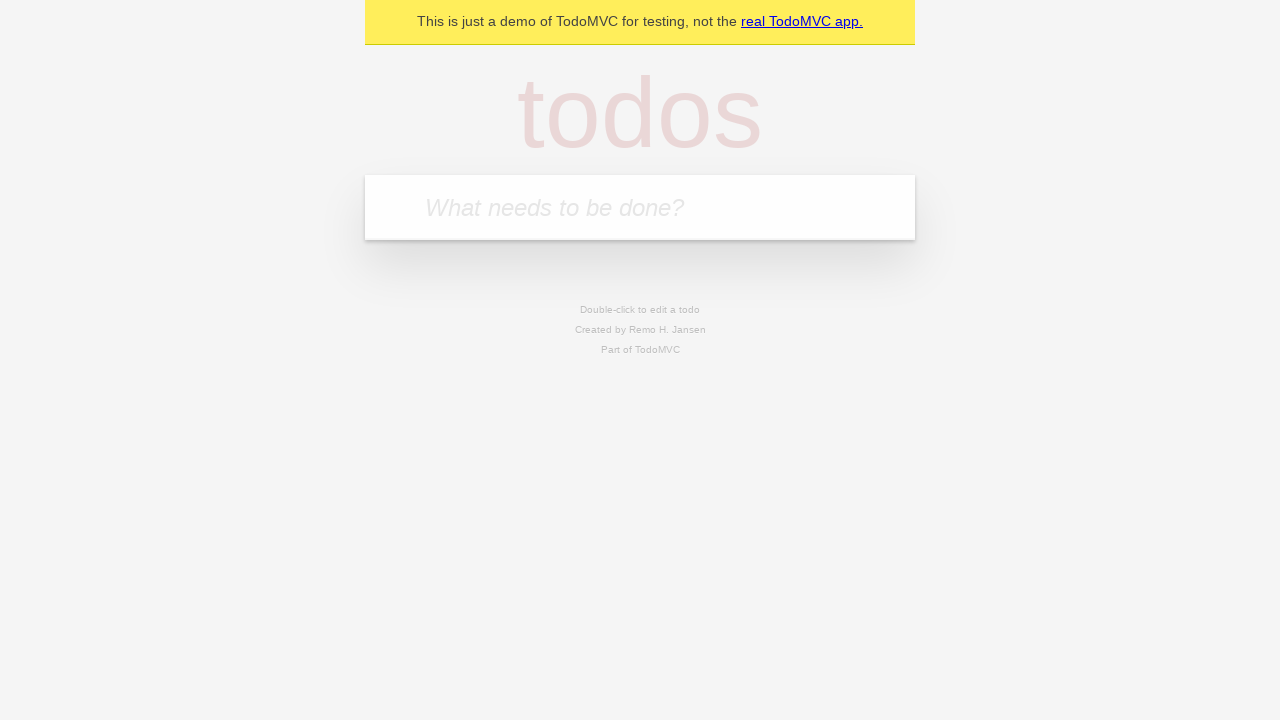

Filled todo input with 'buy some cheese' on internal:attr=[placeholder="What needs to be done?"i]
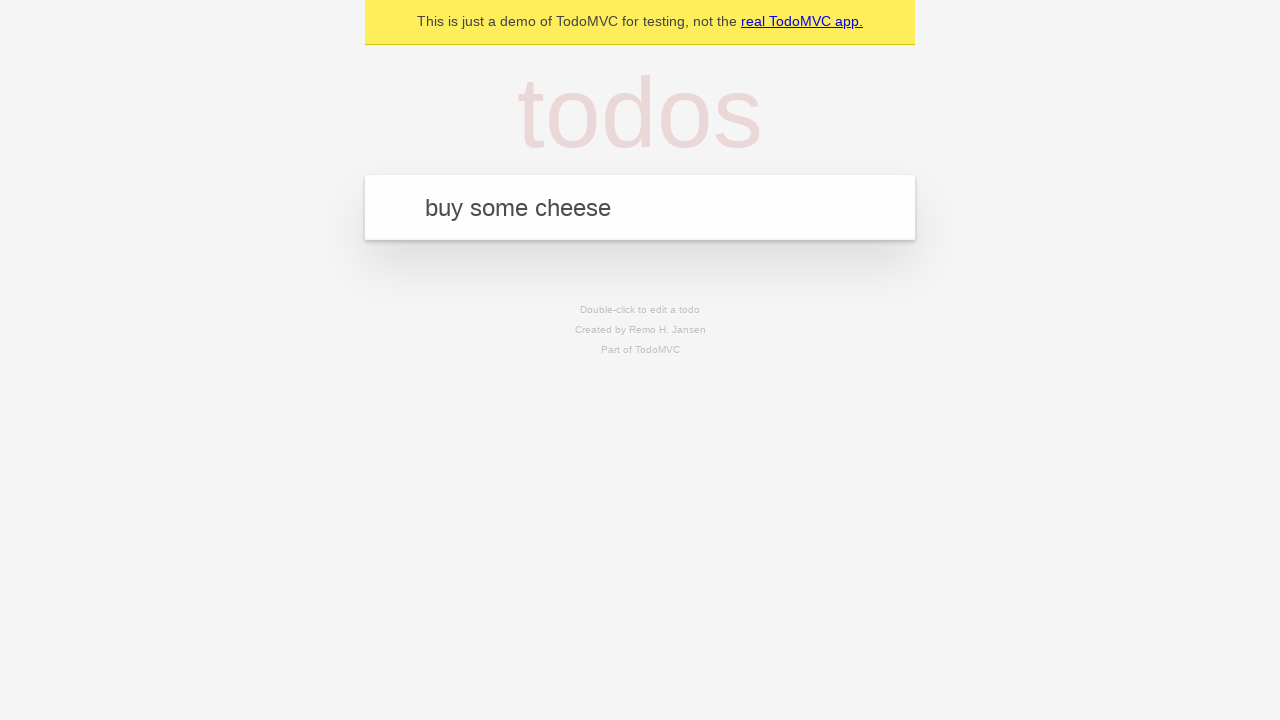

Pressed Enter to add first todo on internal:attr=[placeholder="What needs to be done?"i]
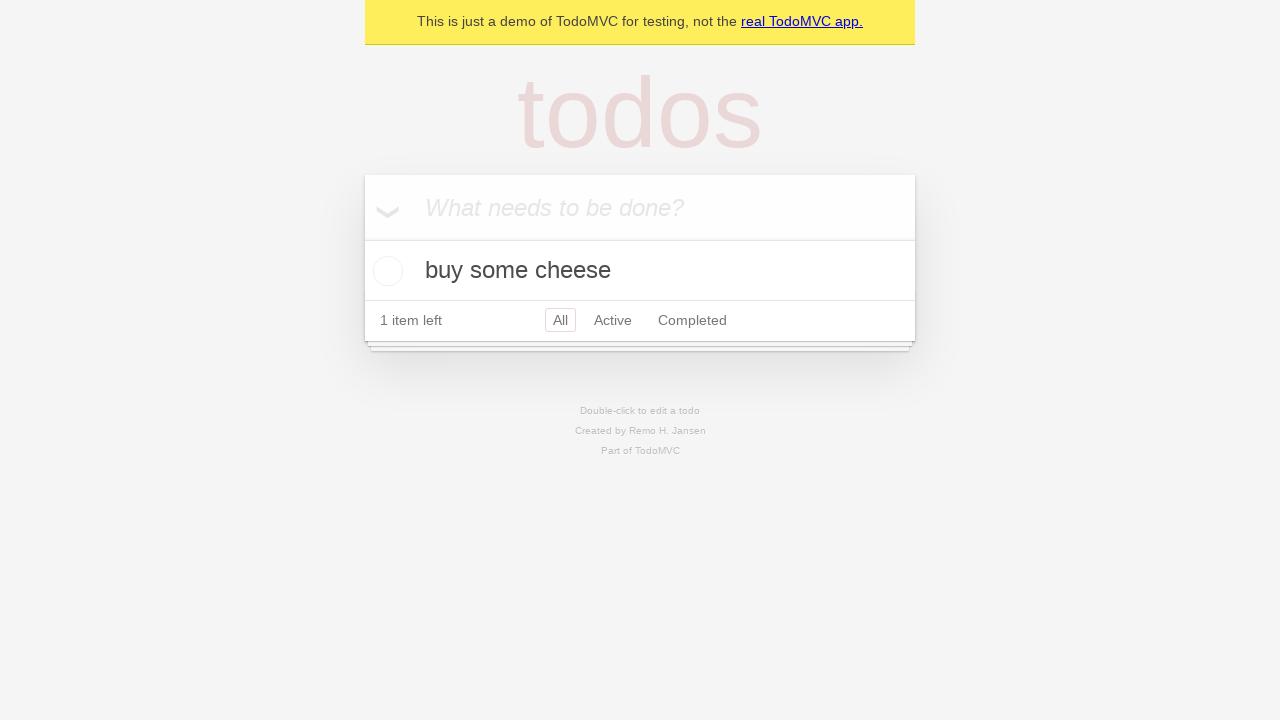

Filled todo input with 'feed the cat' on internal:attr=[placeholder="What needs to be done?"i]
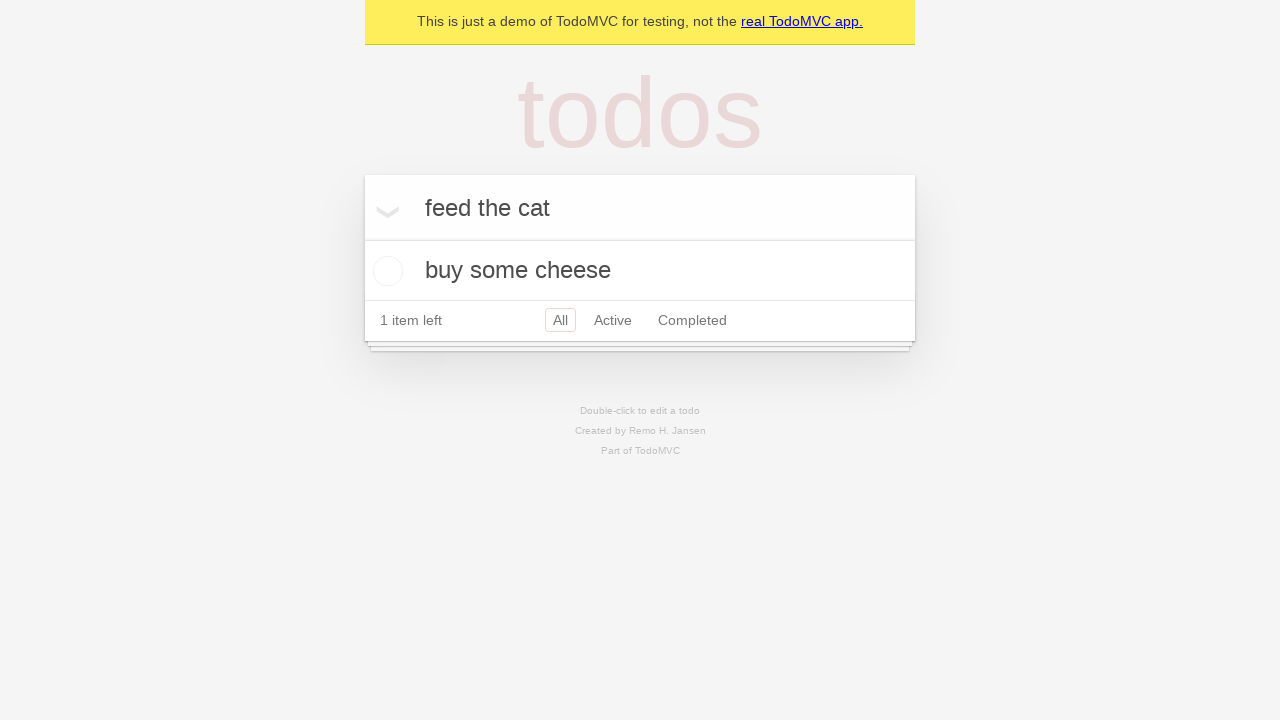

Pressed Enter to add second todo on internal:attr=[placeholder="What needs to be done?"i]
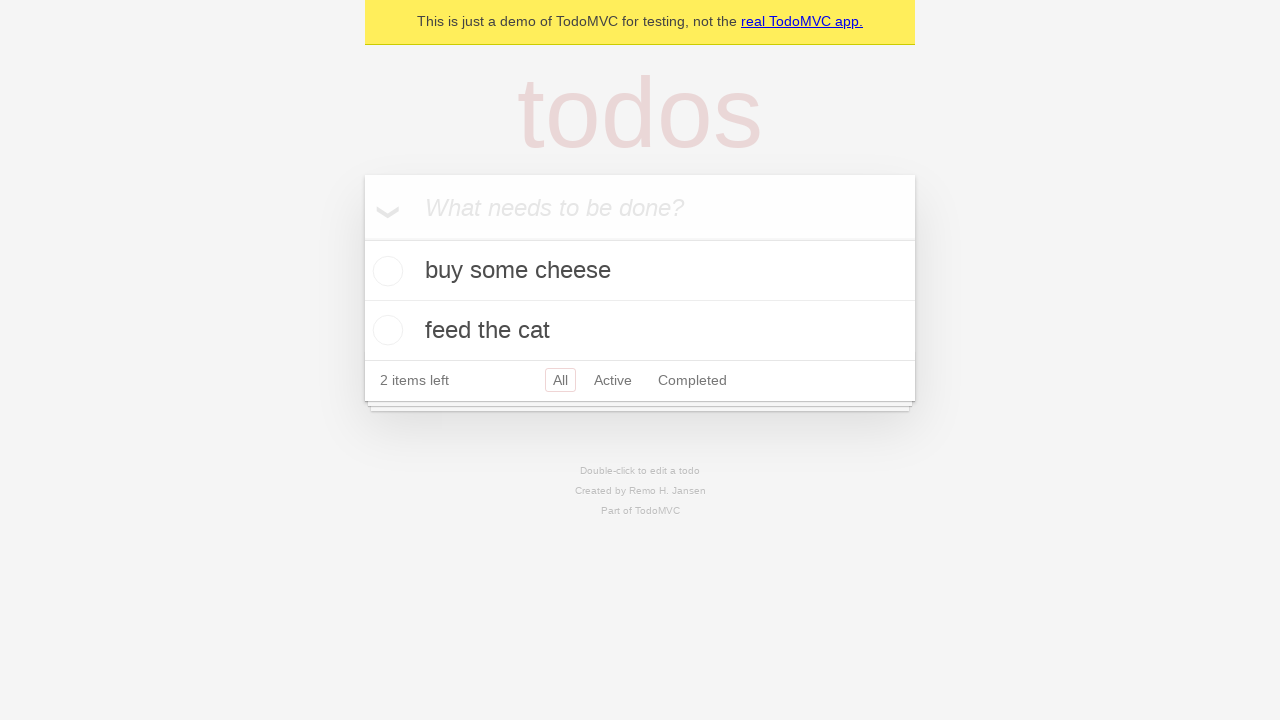

Filled todo input with 'book a doctors appointment' on internal:attr=[placeholder="What needs to be done?"i]
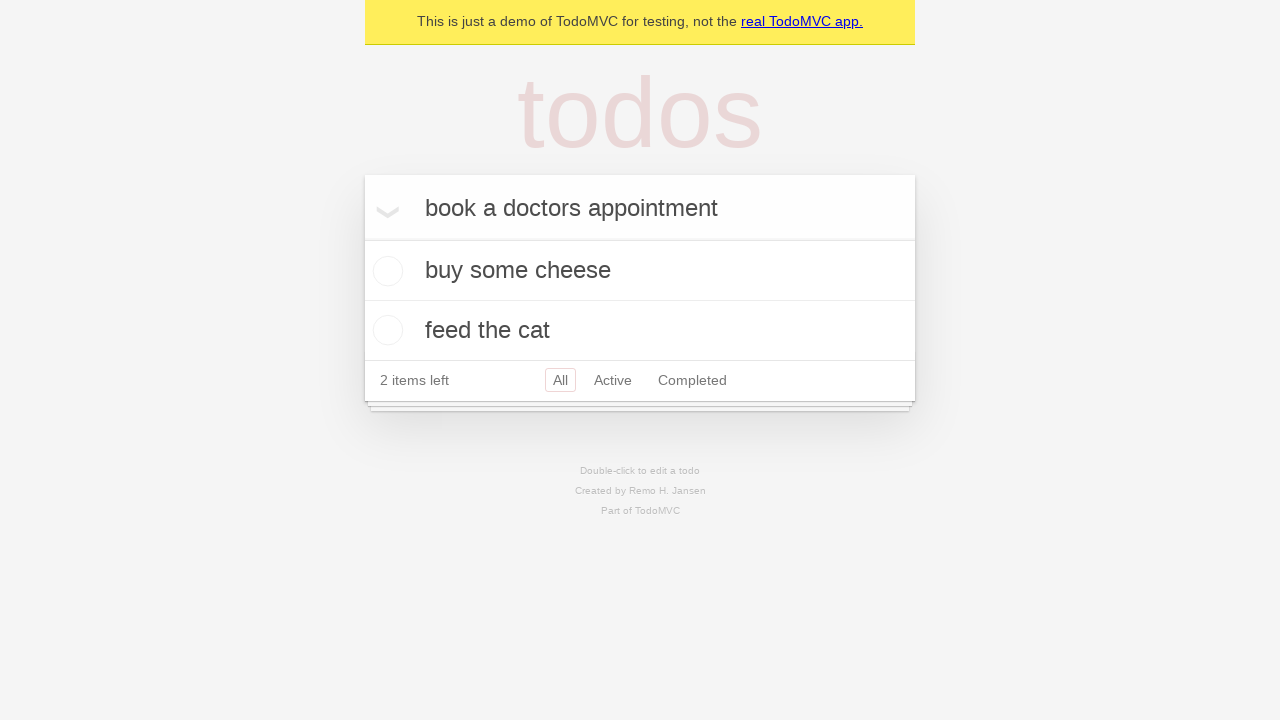

Pressed Enter to add third todo on internal:attr=[placeholder="What needs to be done?"i]
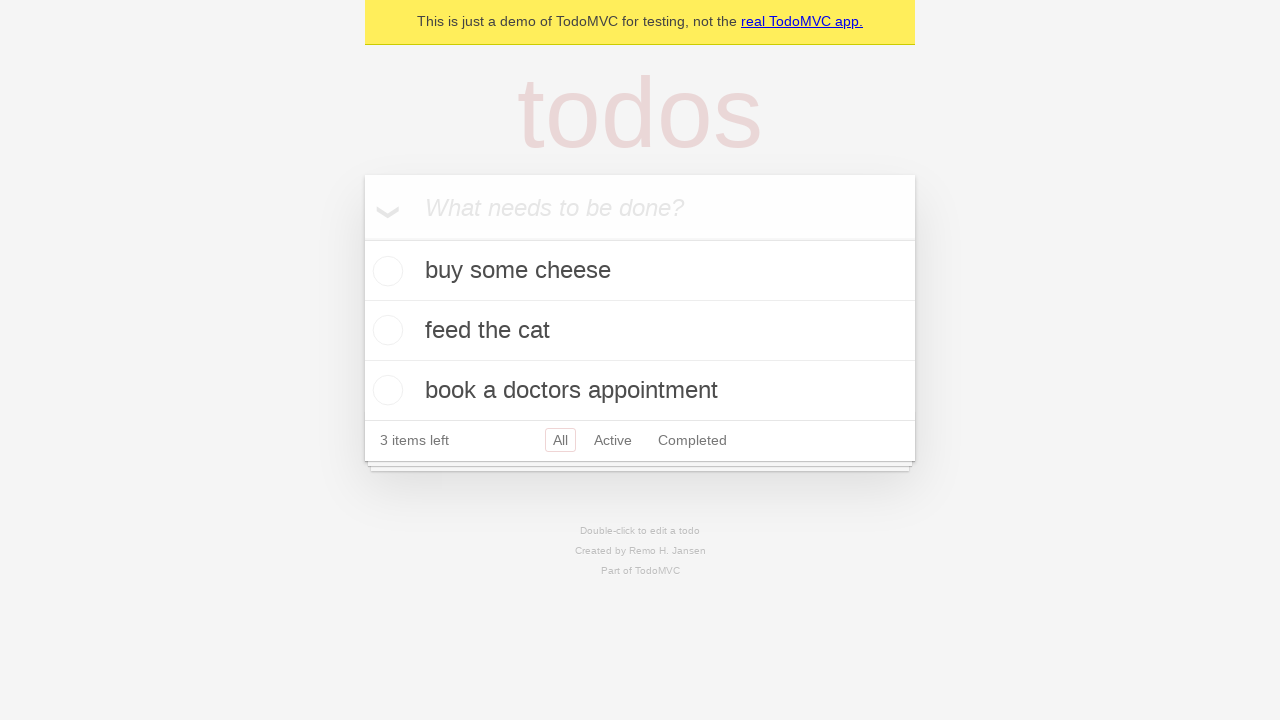

Double-clicked second todo item to enter edit mode at (640, 331) on internal:testid=[data-testid="todo-item"s] >> nth=1
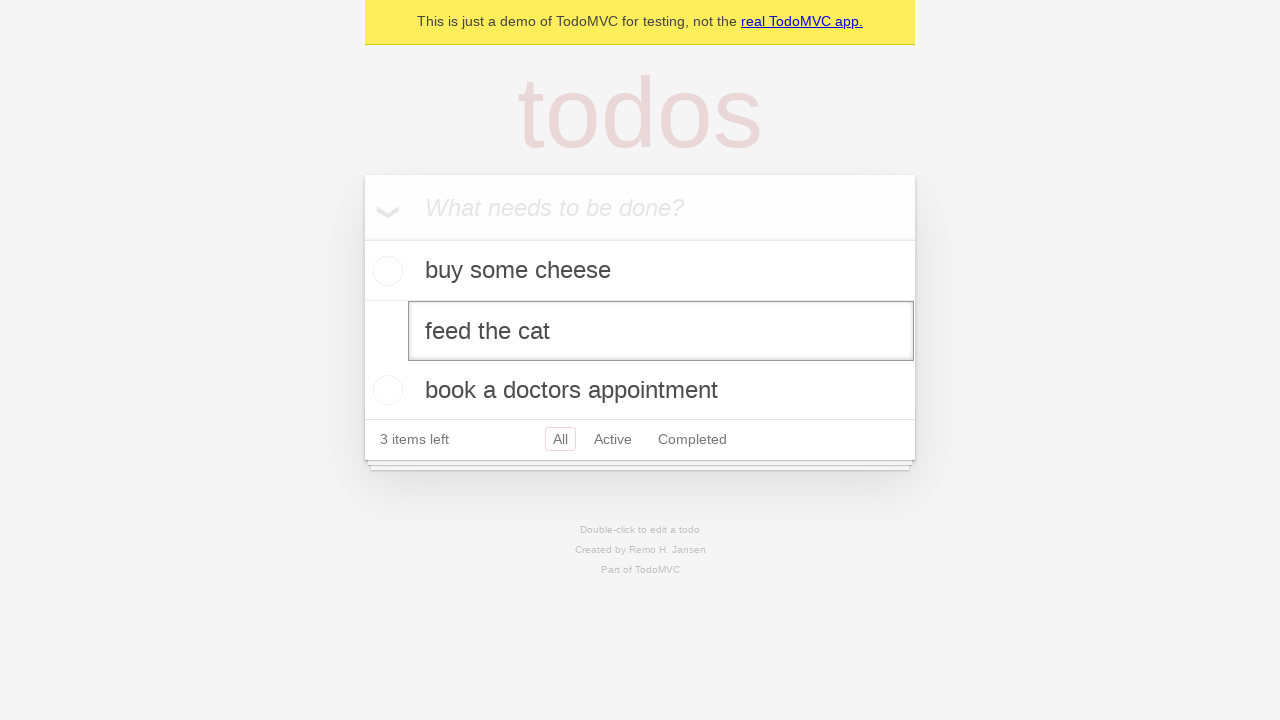

Cleared the edit textbox to empty string on internal:testid=[data-testid="todo-item"s] >> nth=1 >> internal:role=textbox[nam
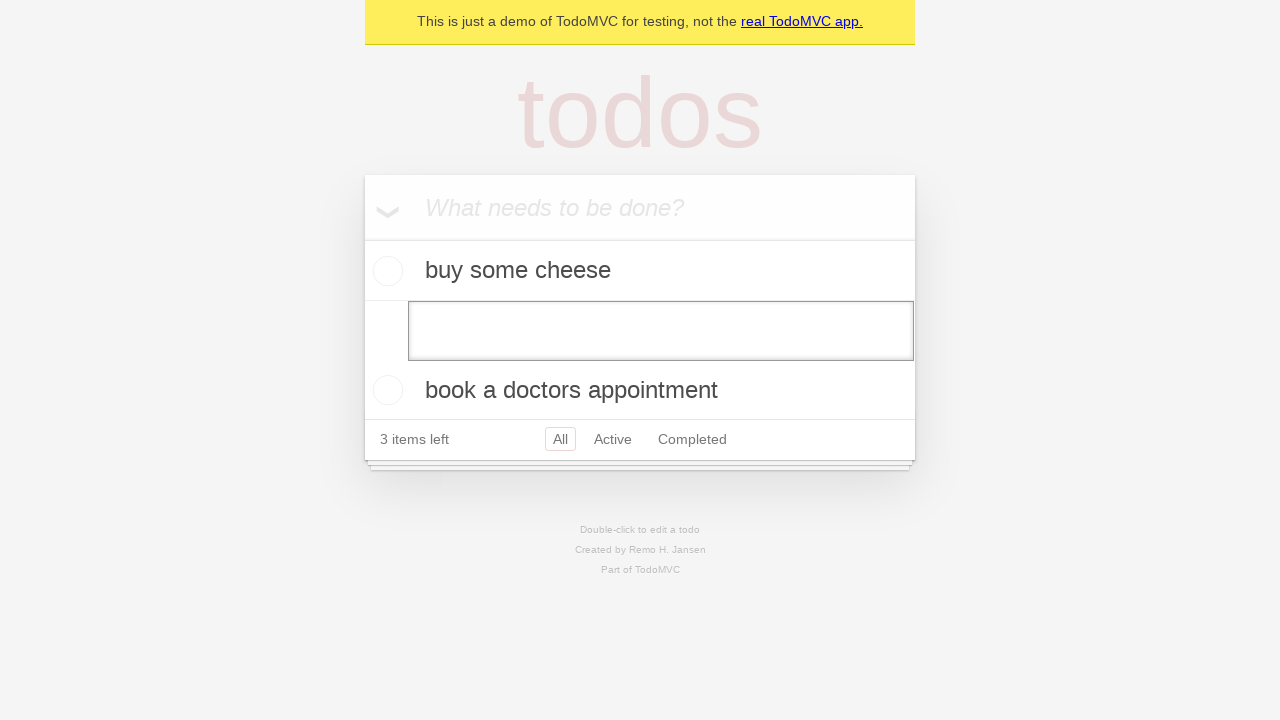

Pressed Enter to confirm empty text and remove the todo item on internal:testid=[data-testid="todo-item"s] >> nth=1 >> internal:role=textbox[nam
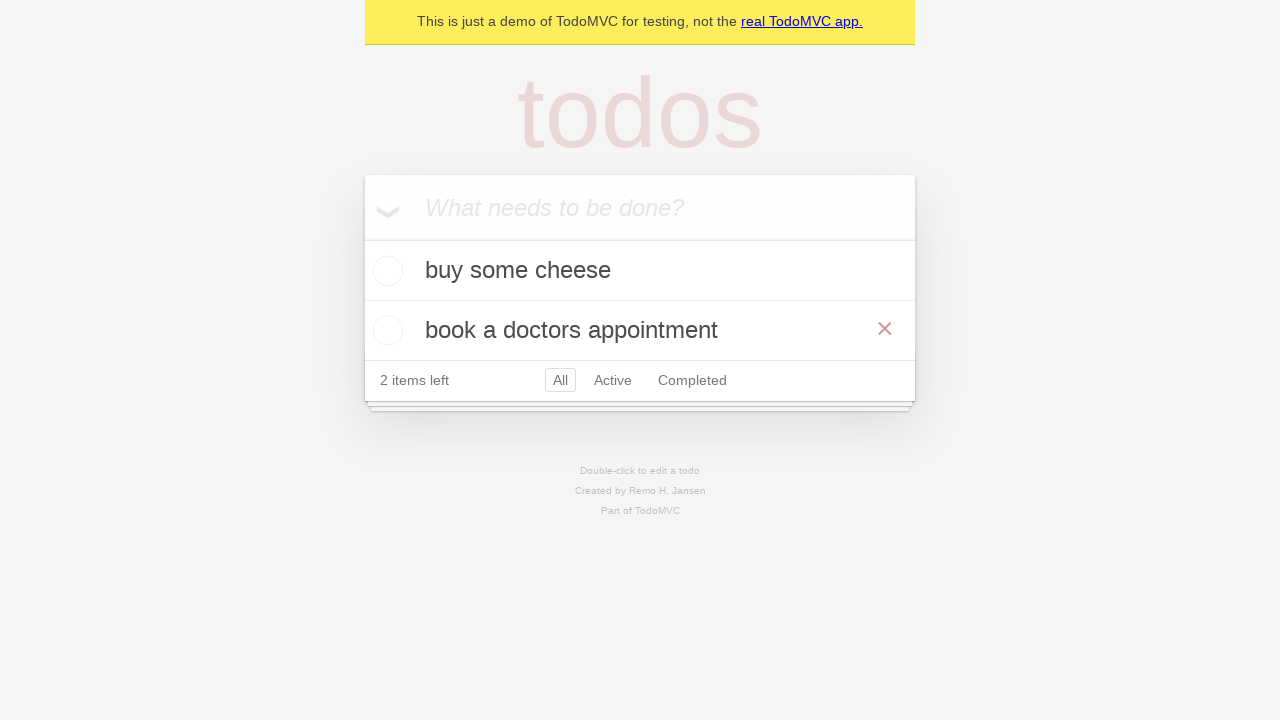

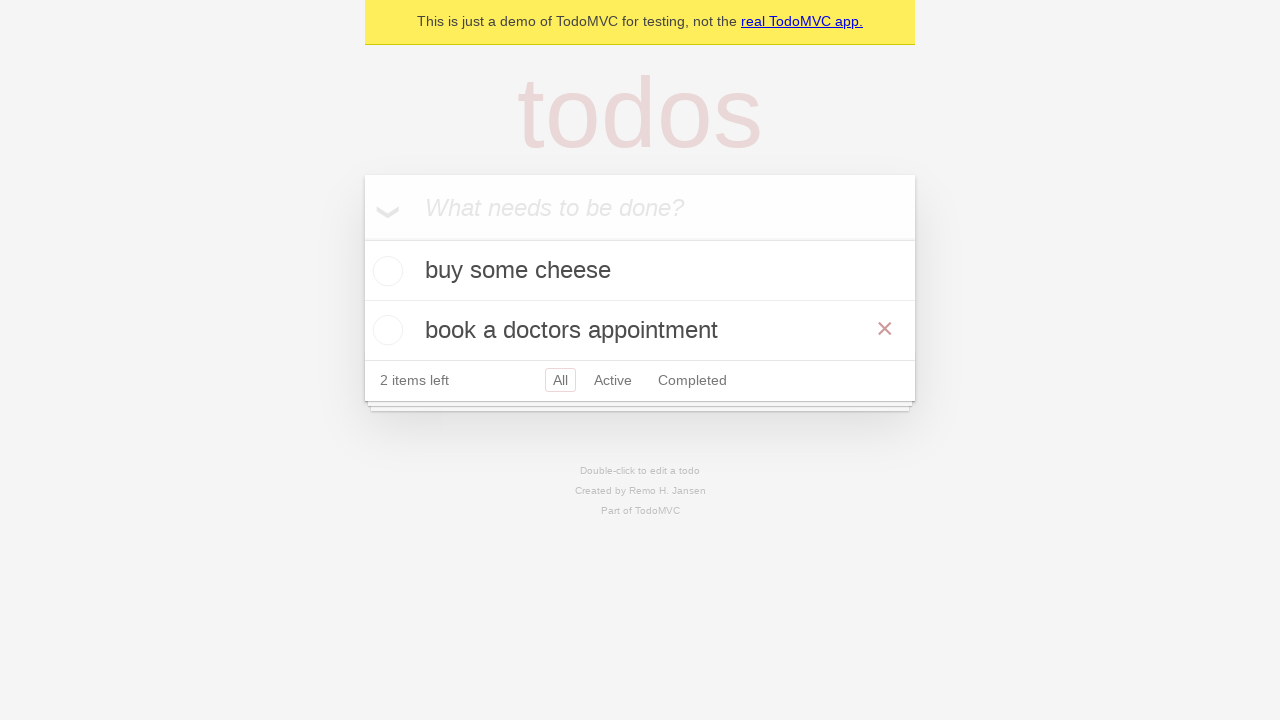